Tests drag and drop functionality by dragging a draggable element and dropping it onto a droppable target area on the jQuery UI demo page

Starting URL: http://jqueryui.com/resources/demos/droppable/default.html

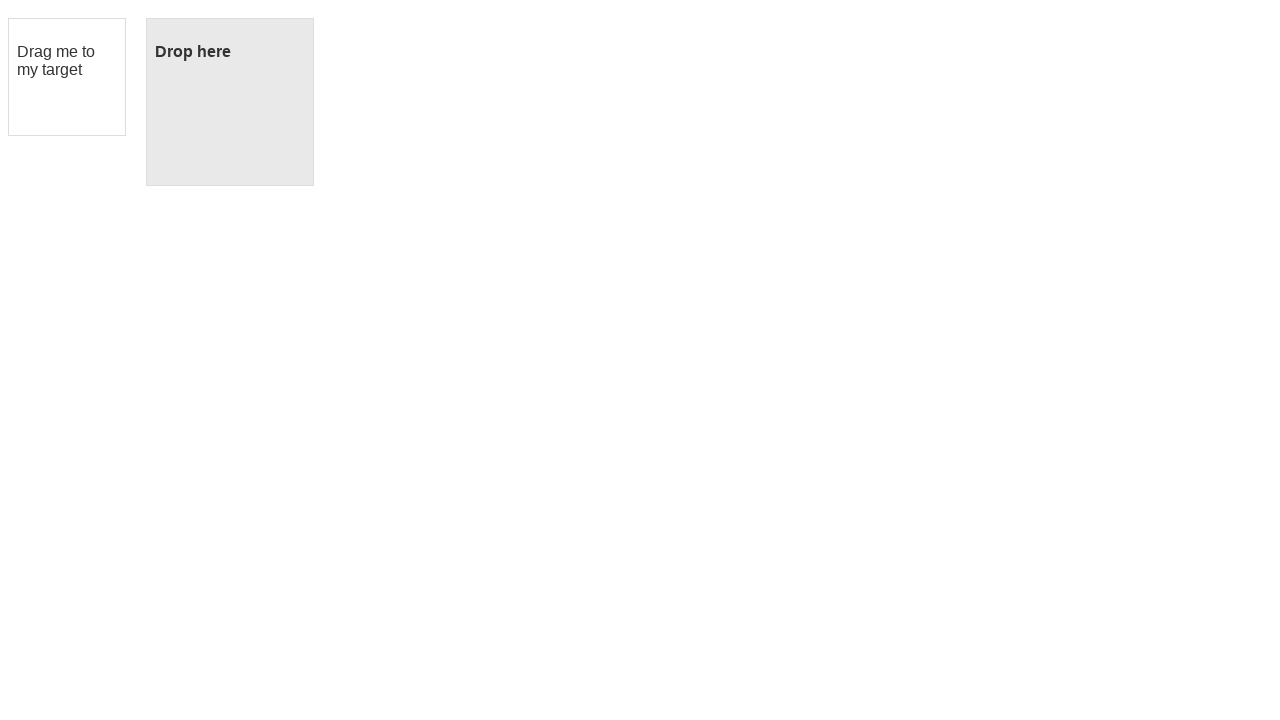

Waited for draggable element to be visible
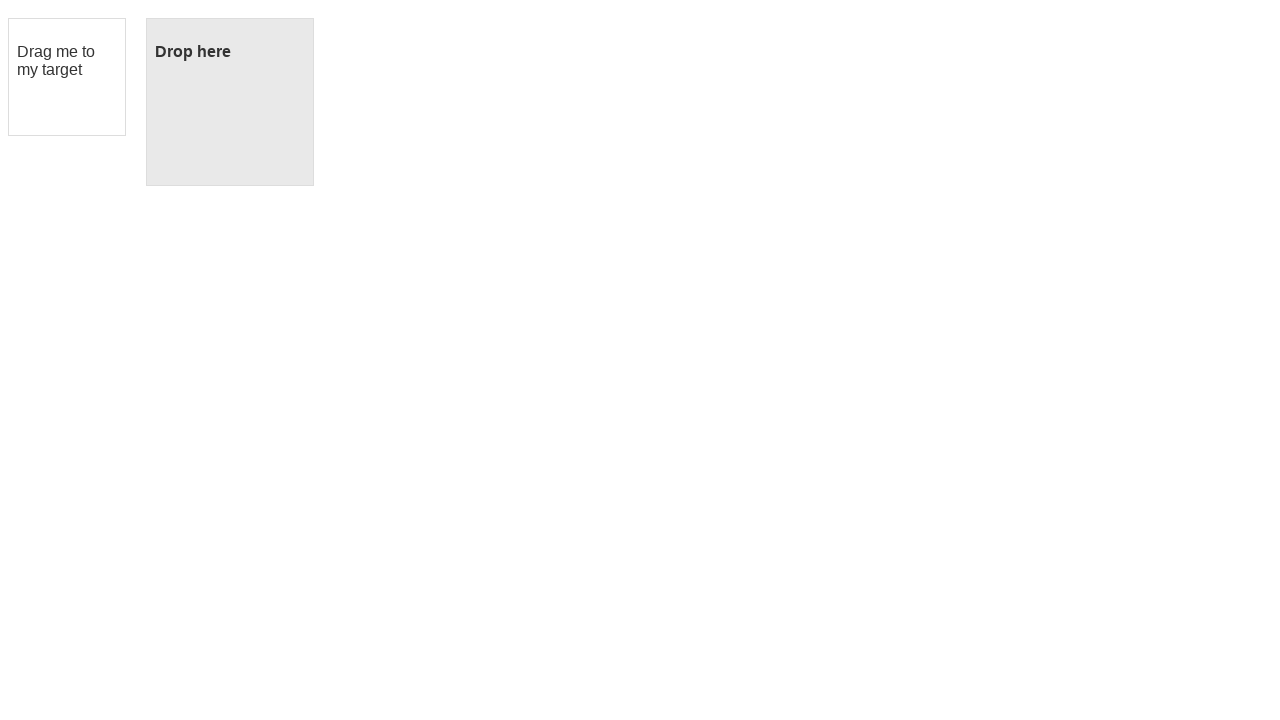

Waited for droppable target element to be visible
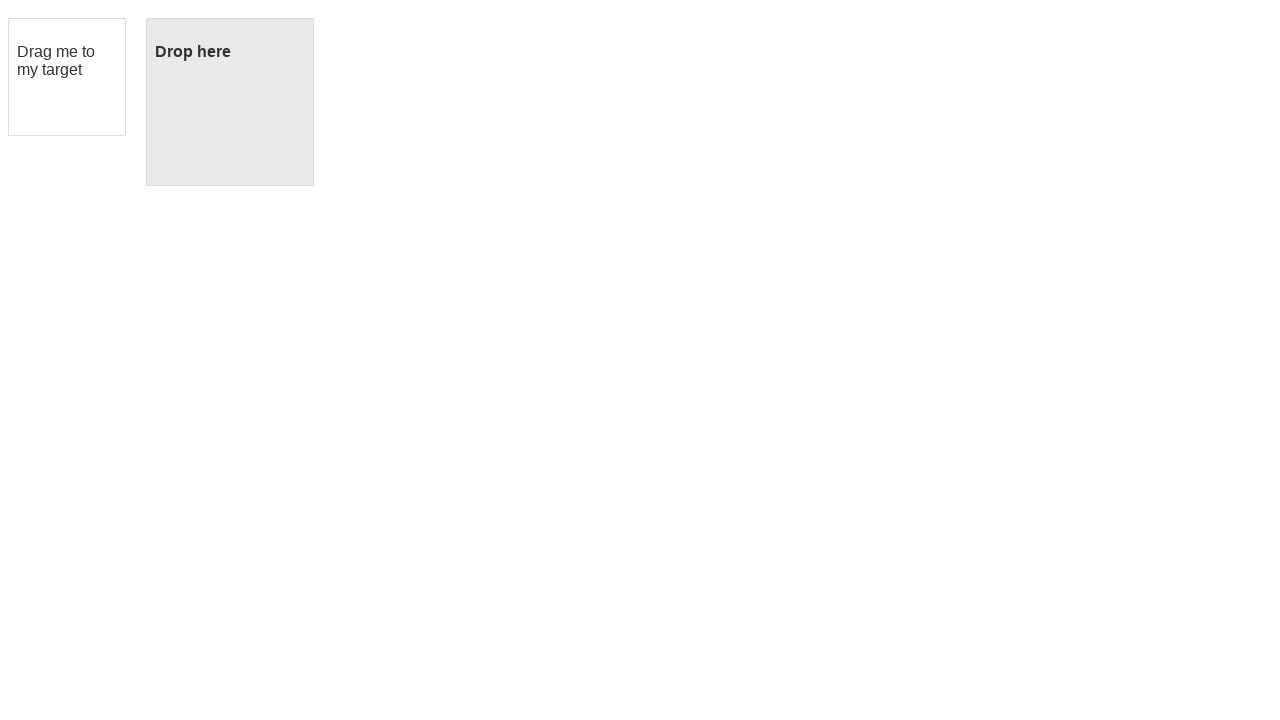

Dragged draggable element and dropped it onto droppable target at (230, 102)
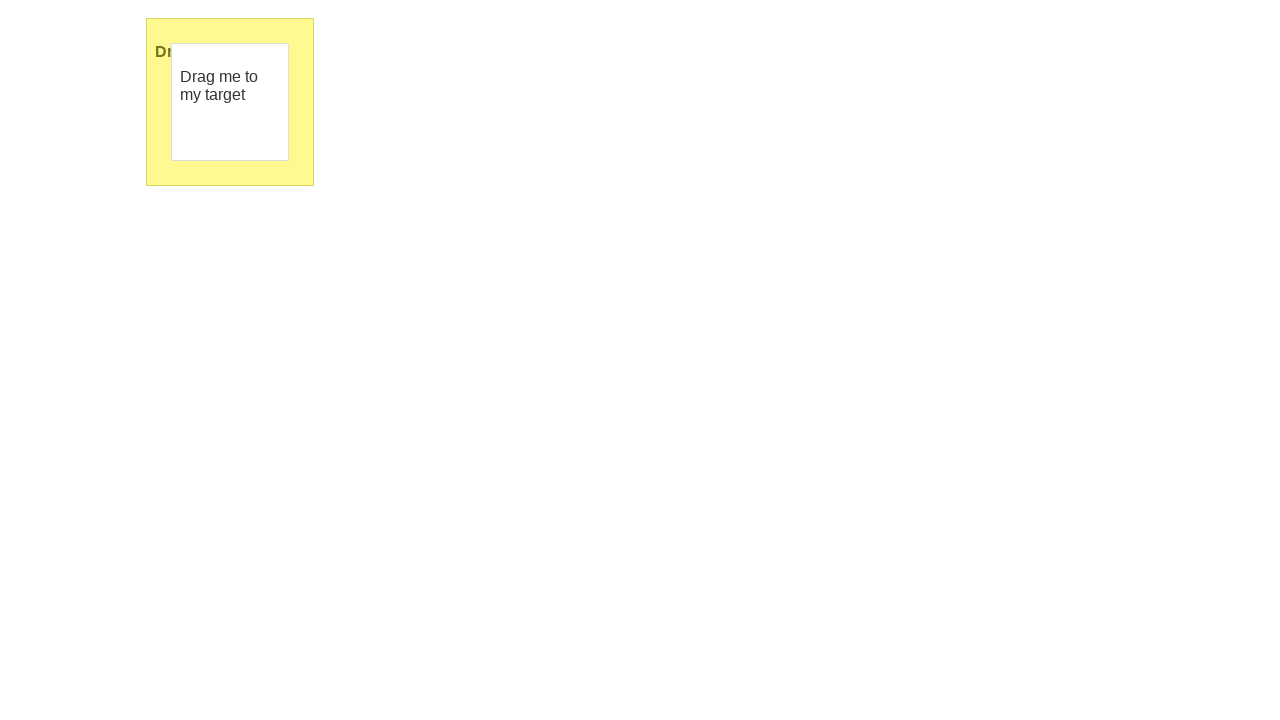

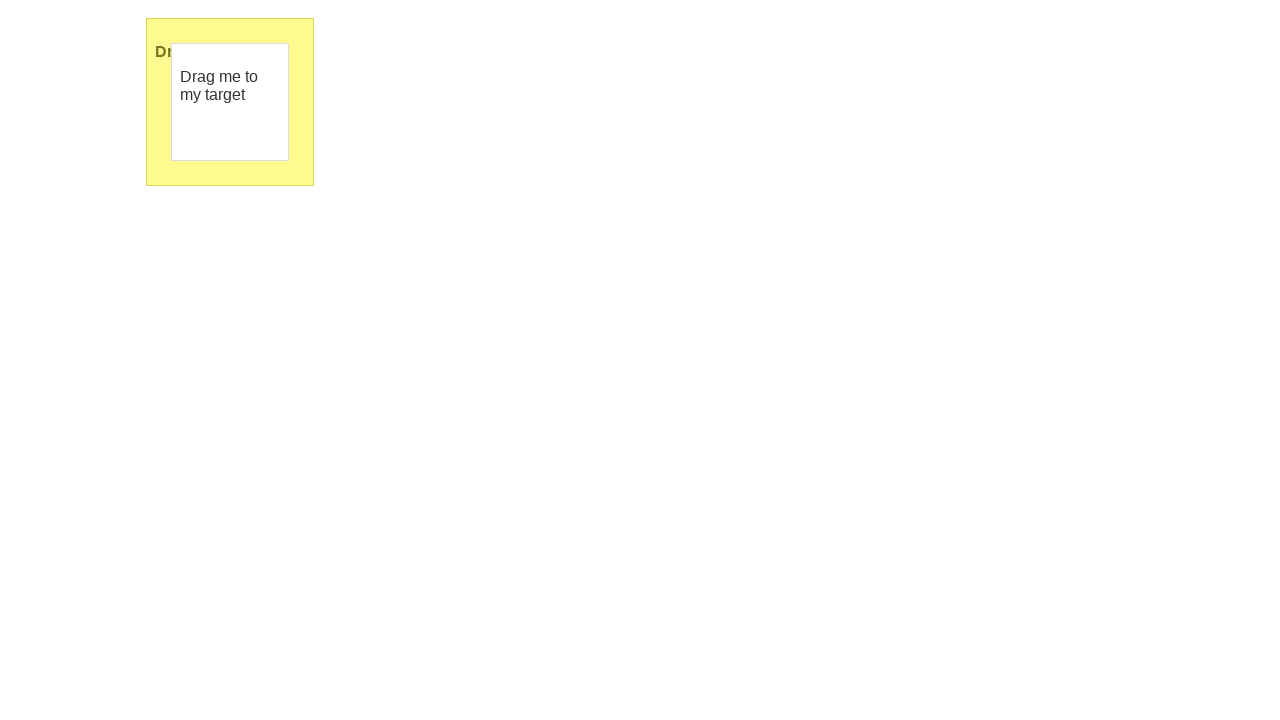